Verifies that the home page loads correctly by checking that the URL and page title contain expected text

Starting URL: https://practice-react.sdetunicorns.com/

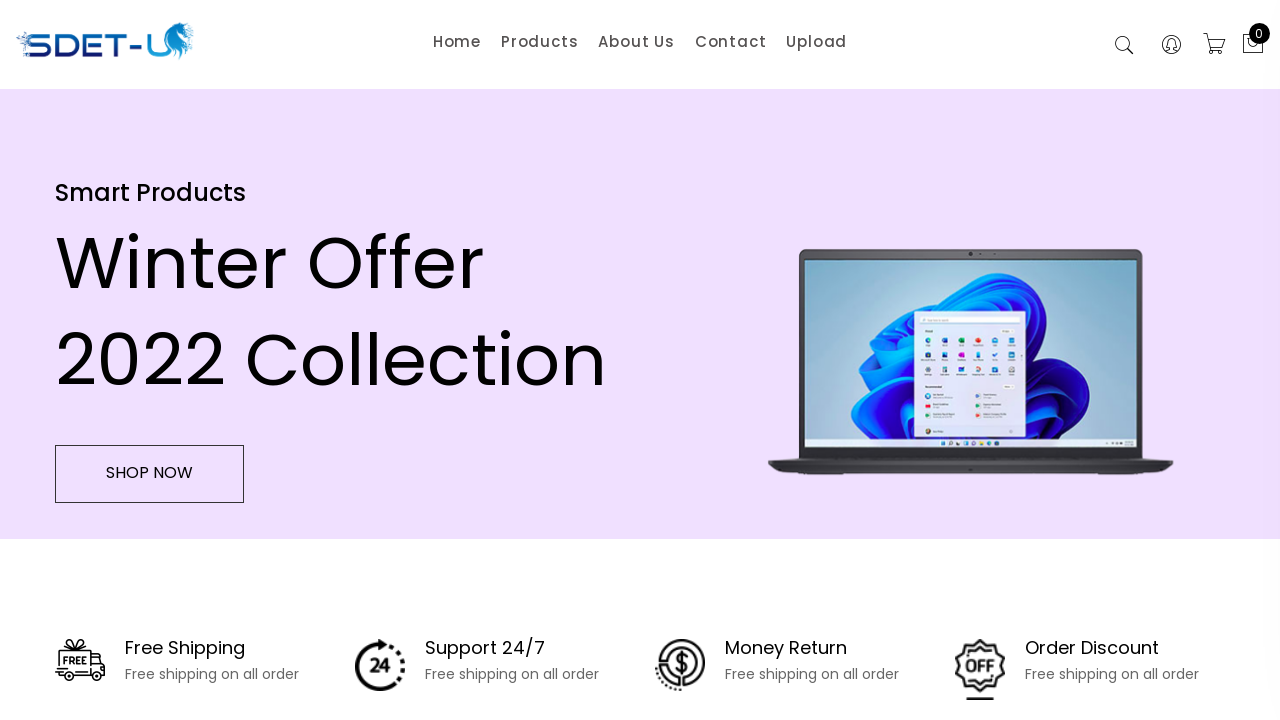

Verified that URL contains 'sdetunicorns'
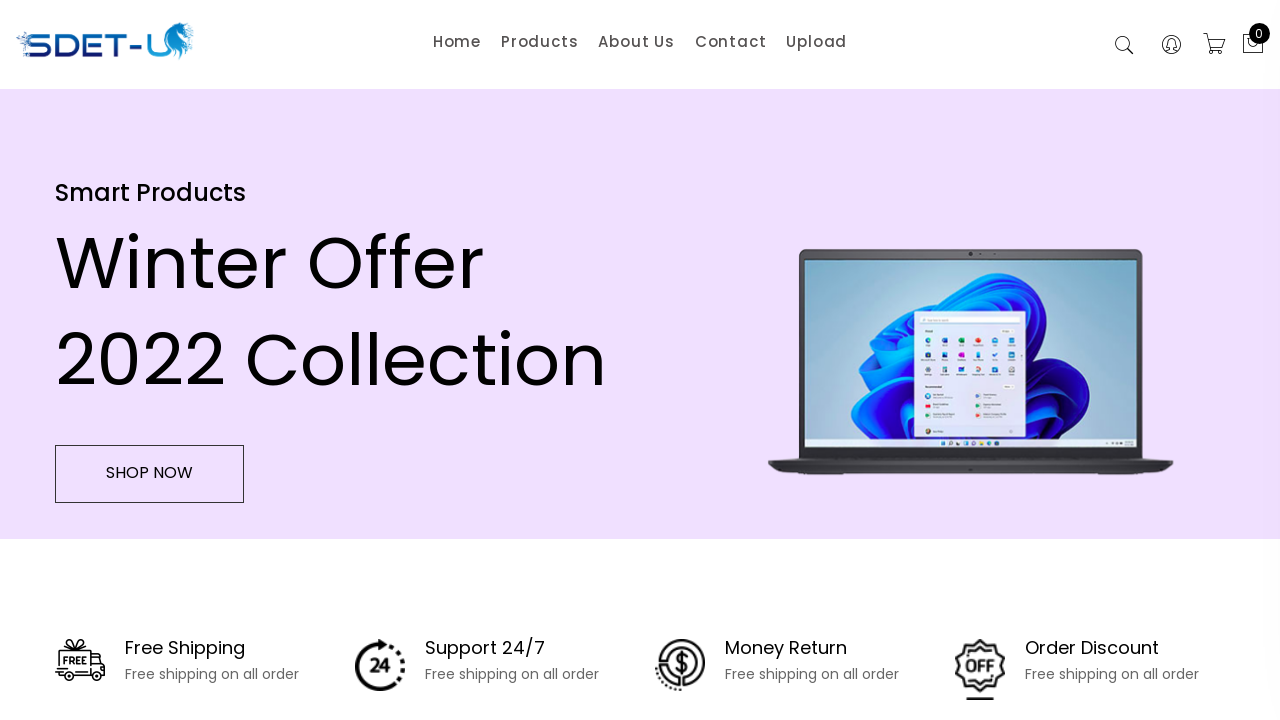

Verified that page title contains 'SDET Unicorns'
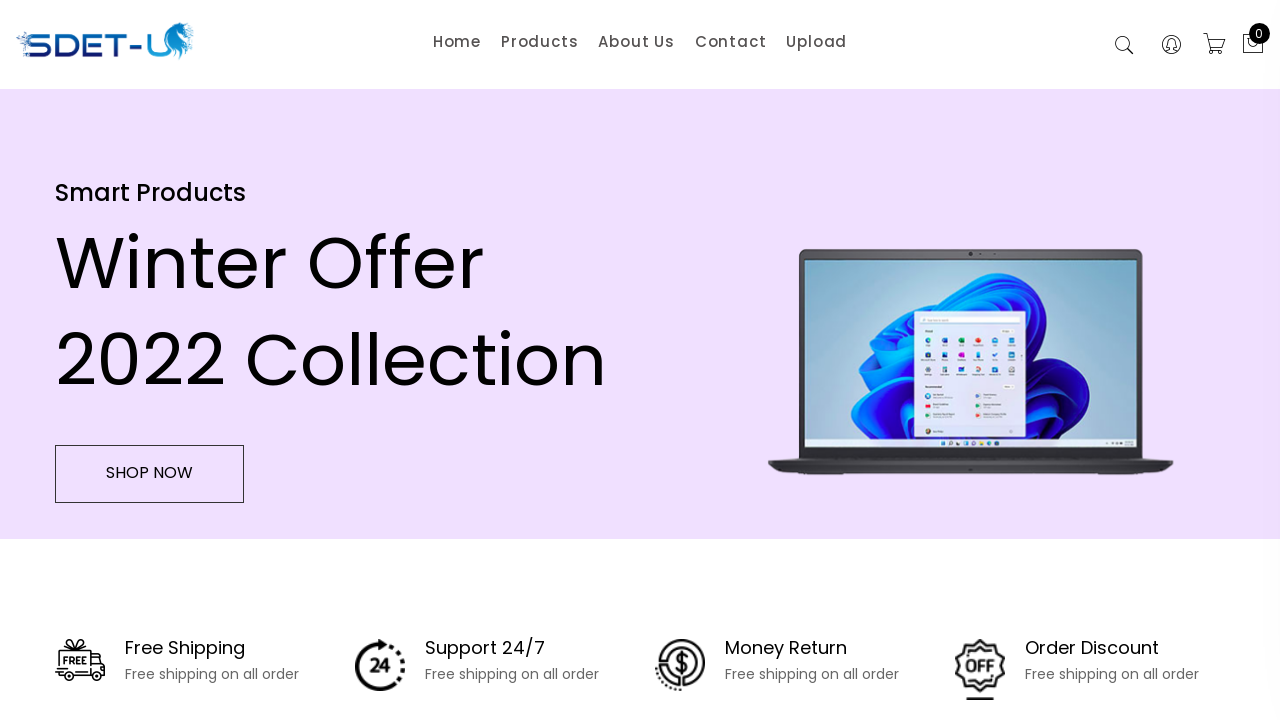

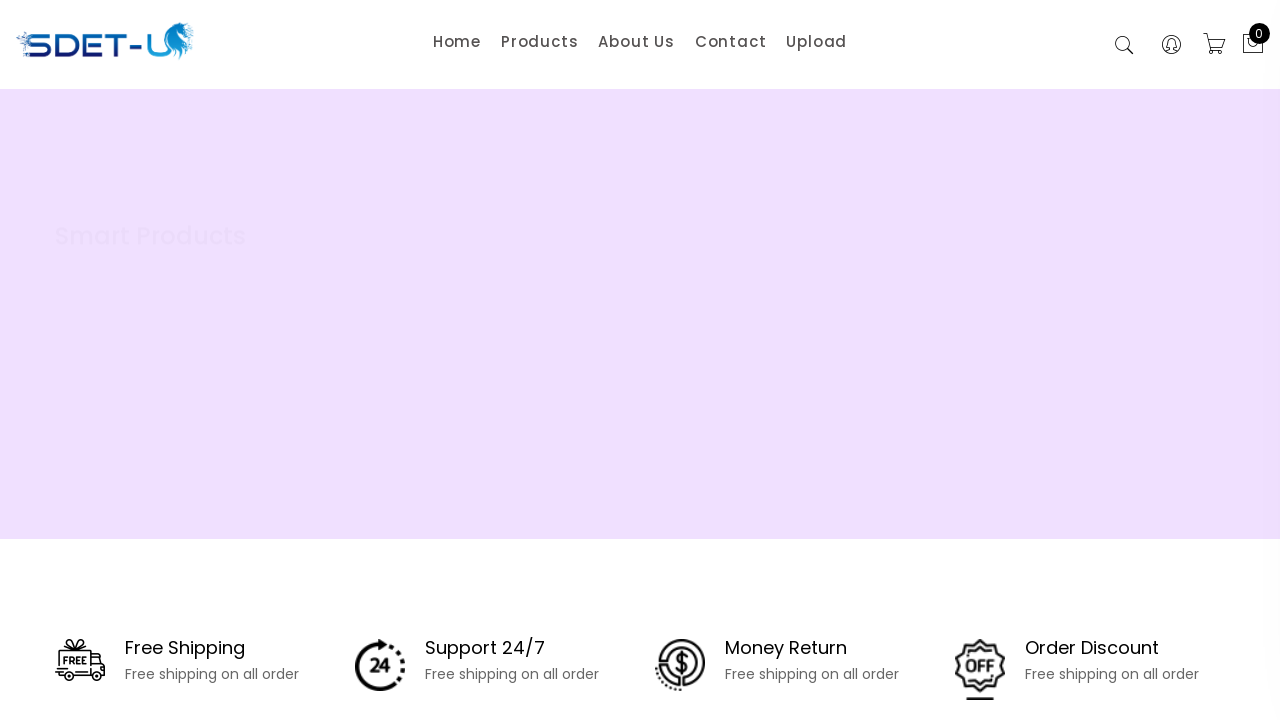